Navigates to the Rahul Shetty Academy Automation Practice page and verifies the page loads by checking the title is accessible.

Starting URL: https://rahulshettyacademy.com/AutomationPractice/

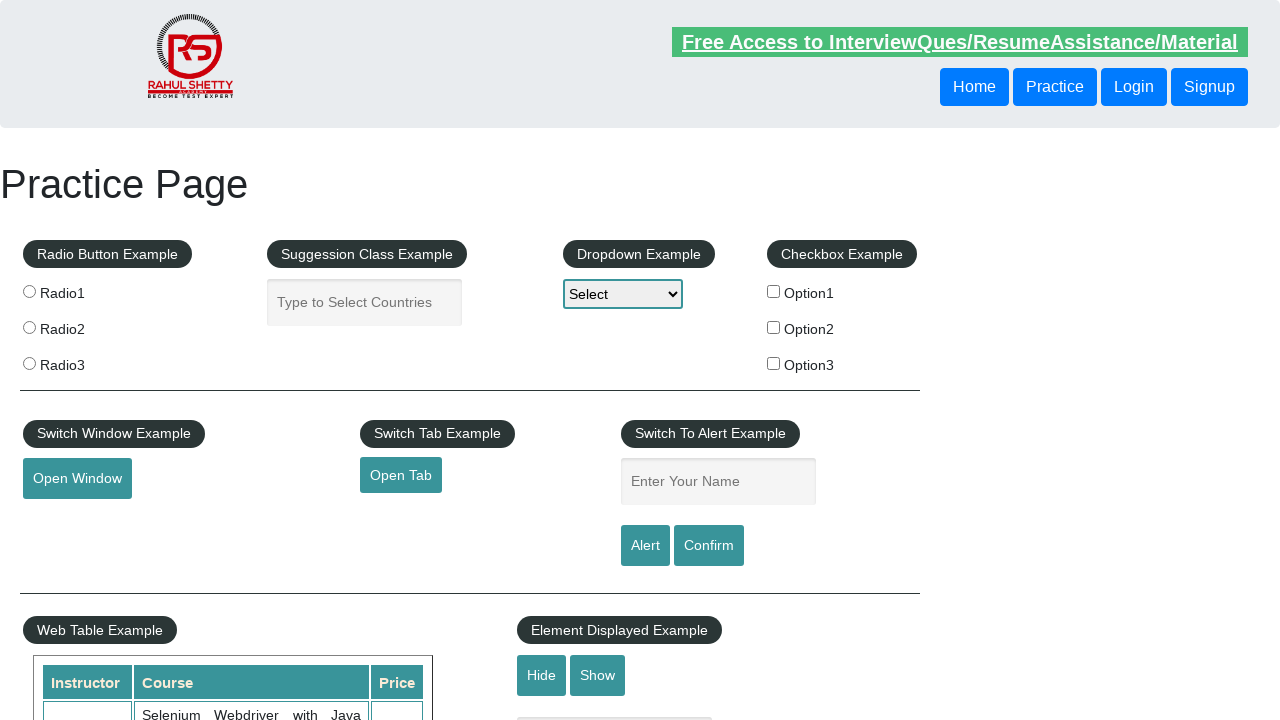

Waited for page to reach domcontentloaded state
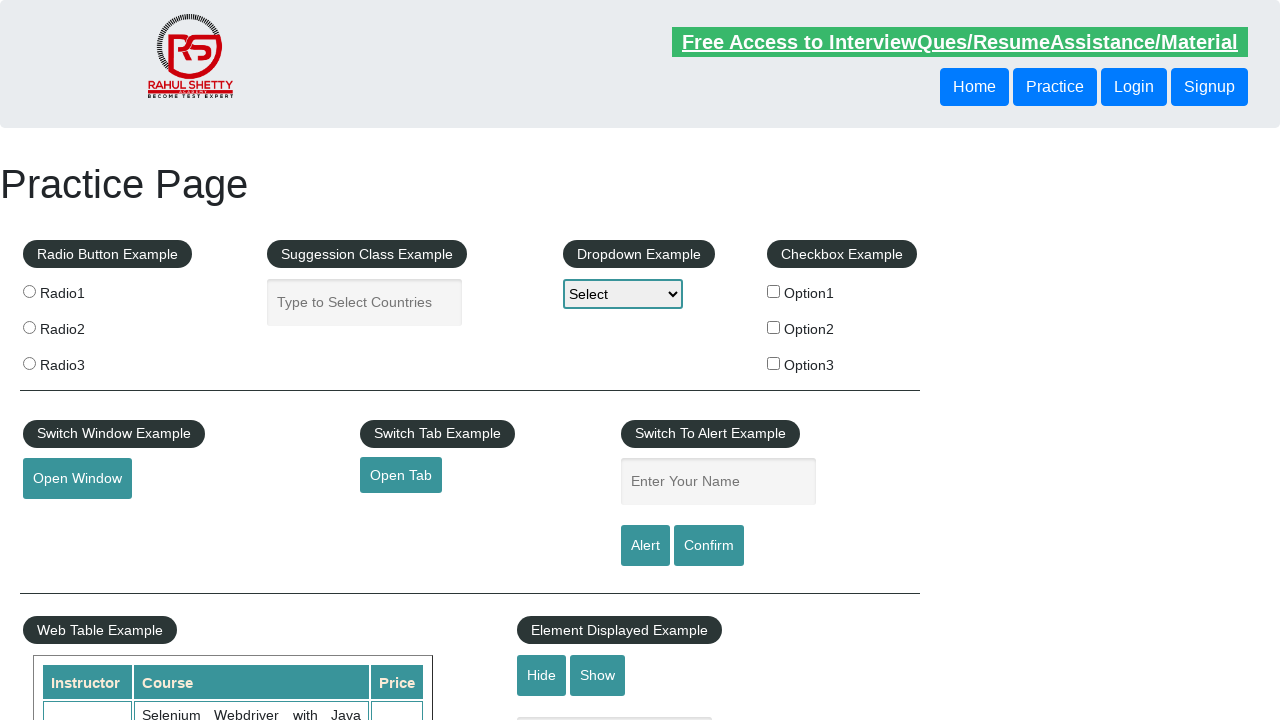

Retrieved page title: Practice Page
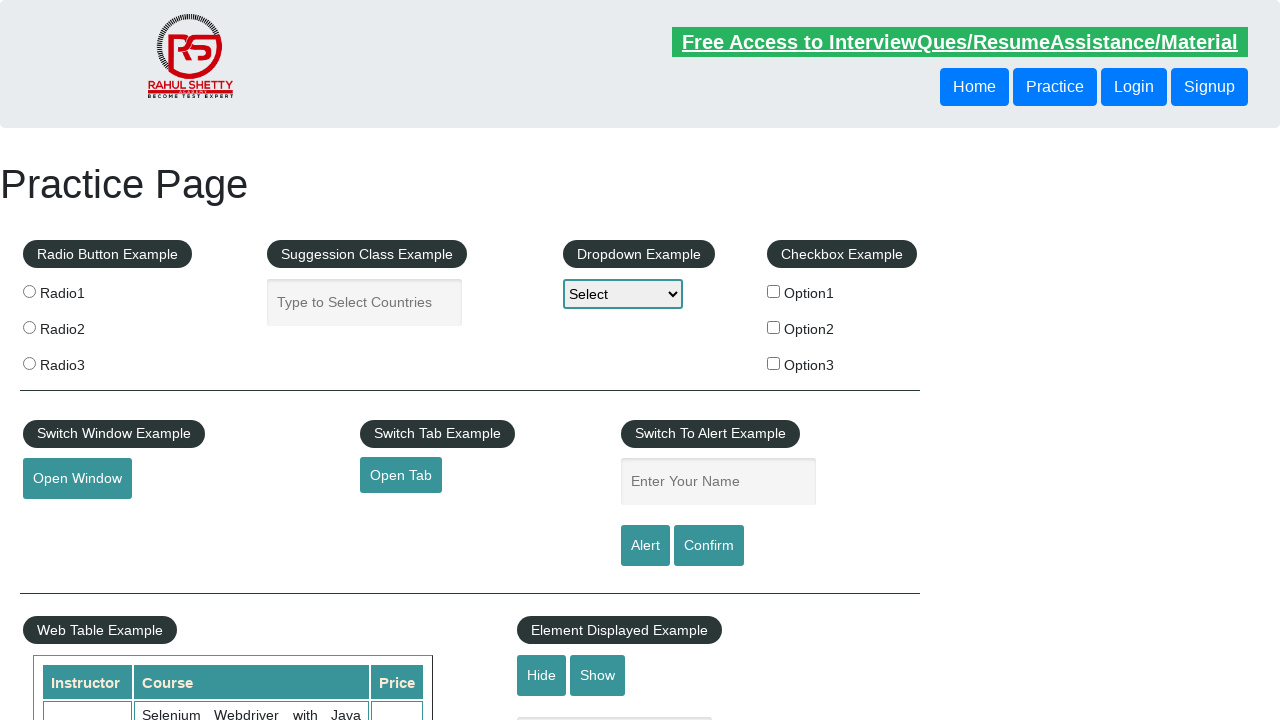

Printed page title to console
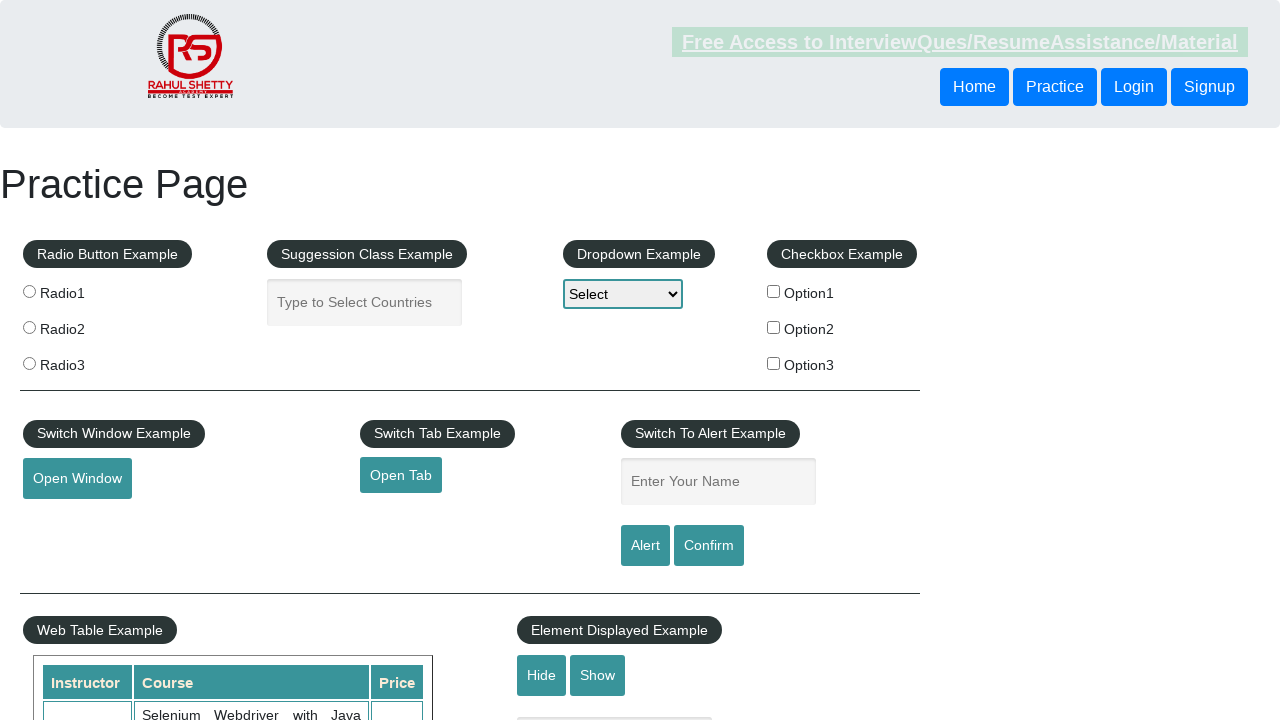

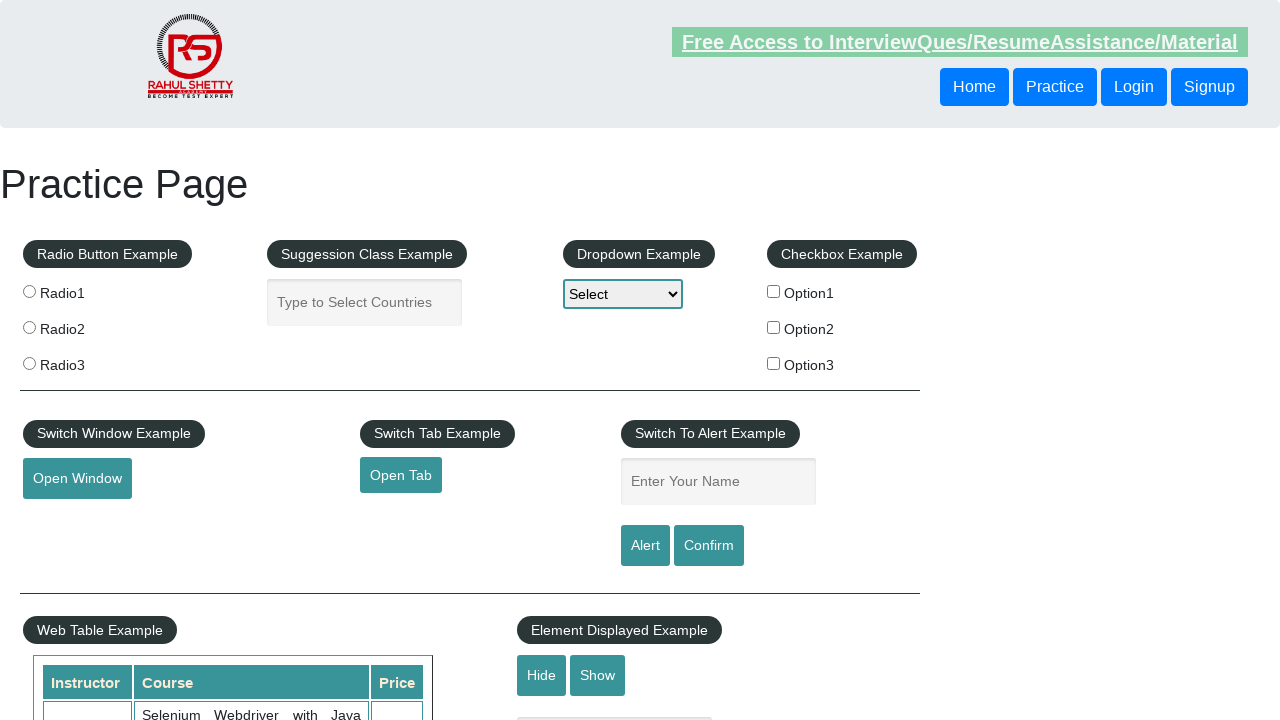